Tests JavaScript alert popup handling by navigating to W3Schools demo page, switching to the iframe containing the example, clicking the "Try it" button to trigger an alert, and then dismissing the alert popup.

Starting URL: https://www.w3schools.com/js/tryit.asp?filename=tryjs_alert

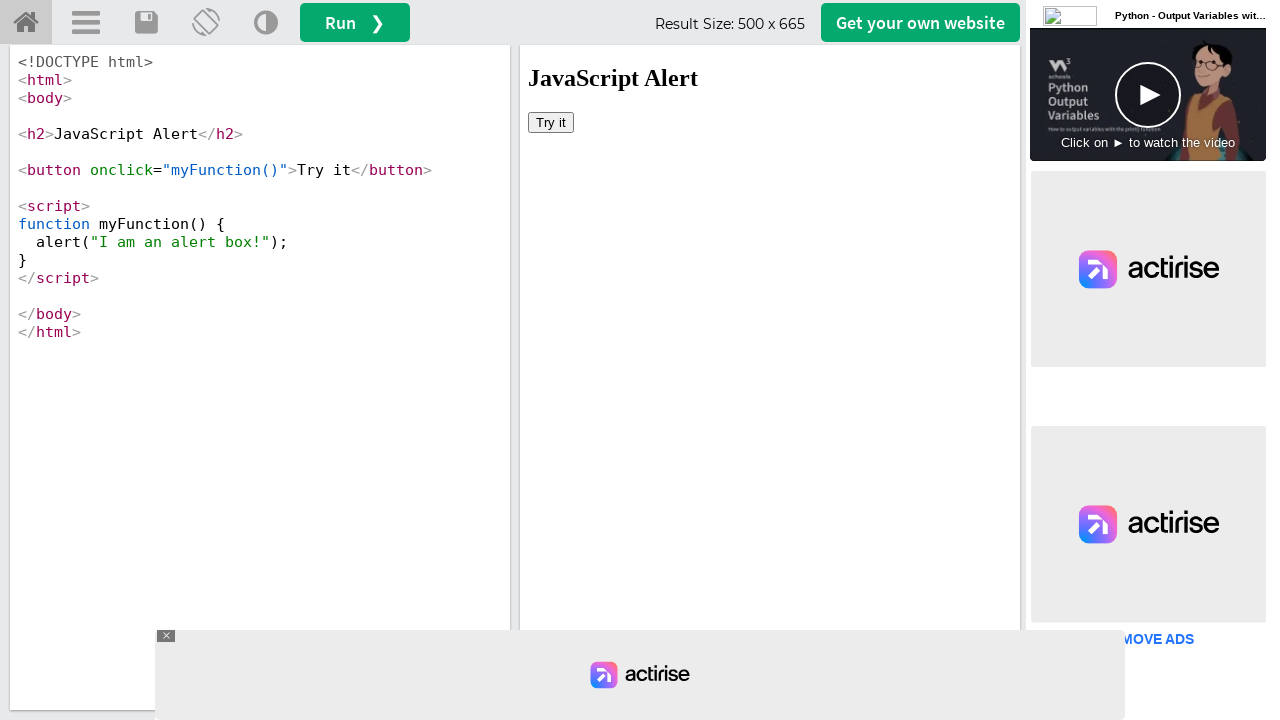

Located iframe with ID 'iframeResult' containing the alert demo
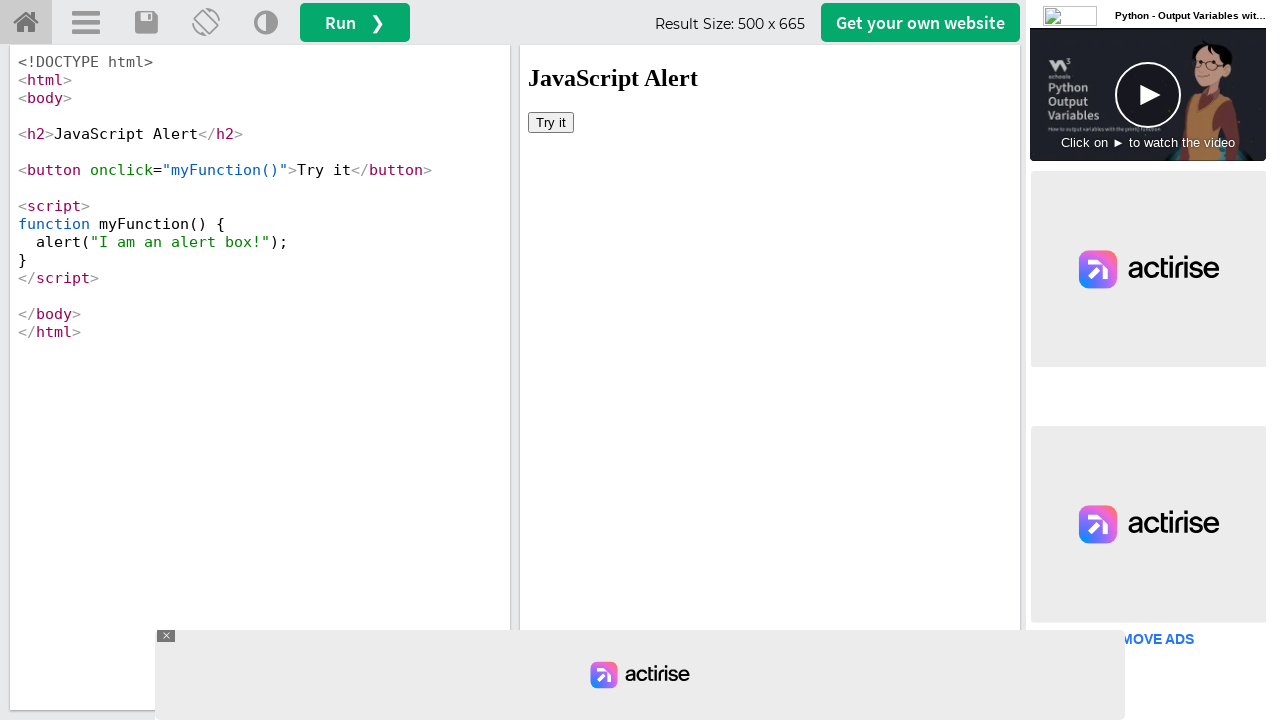

Clicked 'Try it' button to trigger JavaScript alert popup at (551, 122) on #iframeResult >> internal:control=enter-frame >> xpath=//button[text()='Try it']
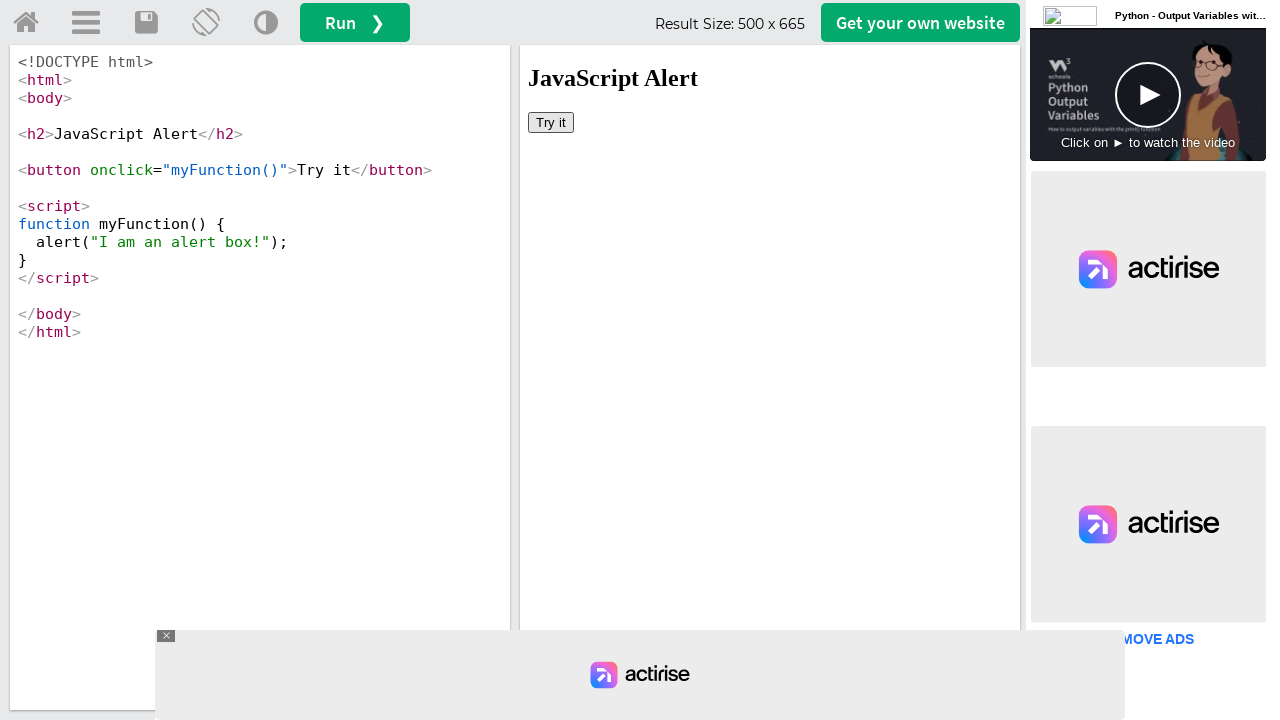

Set up dialog handler to dismiss alert popup
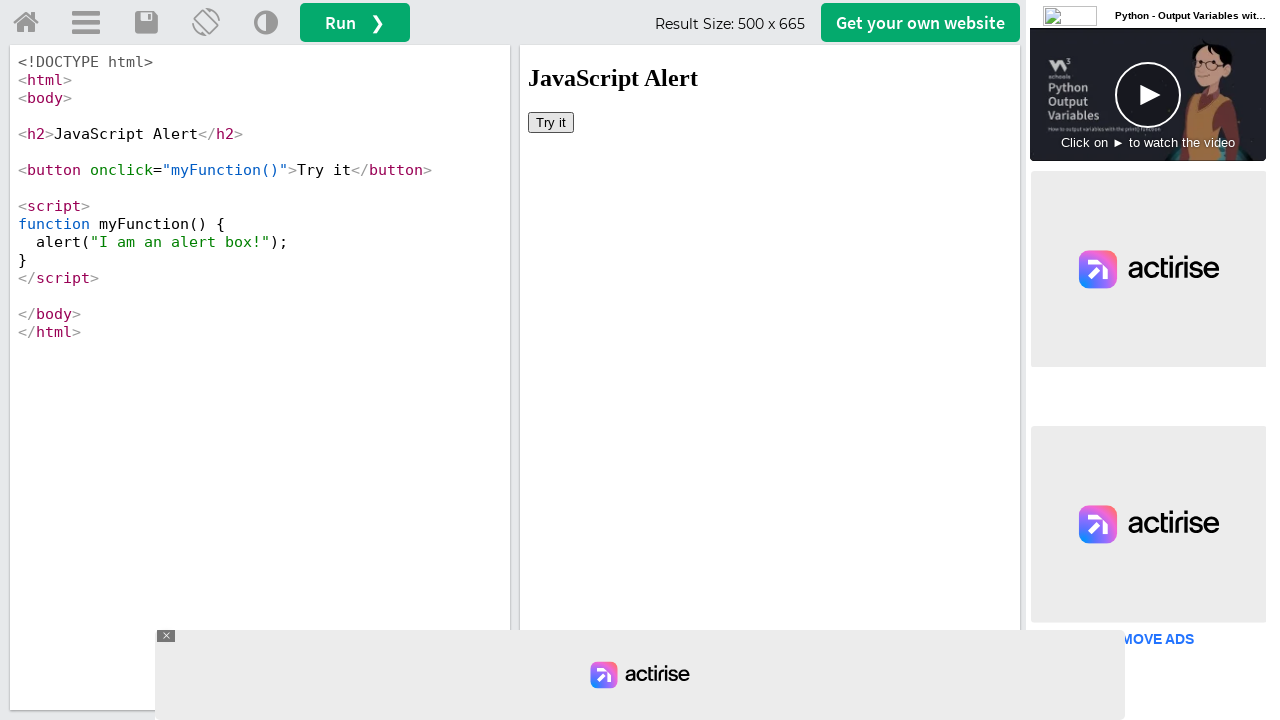

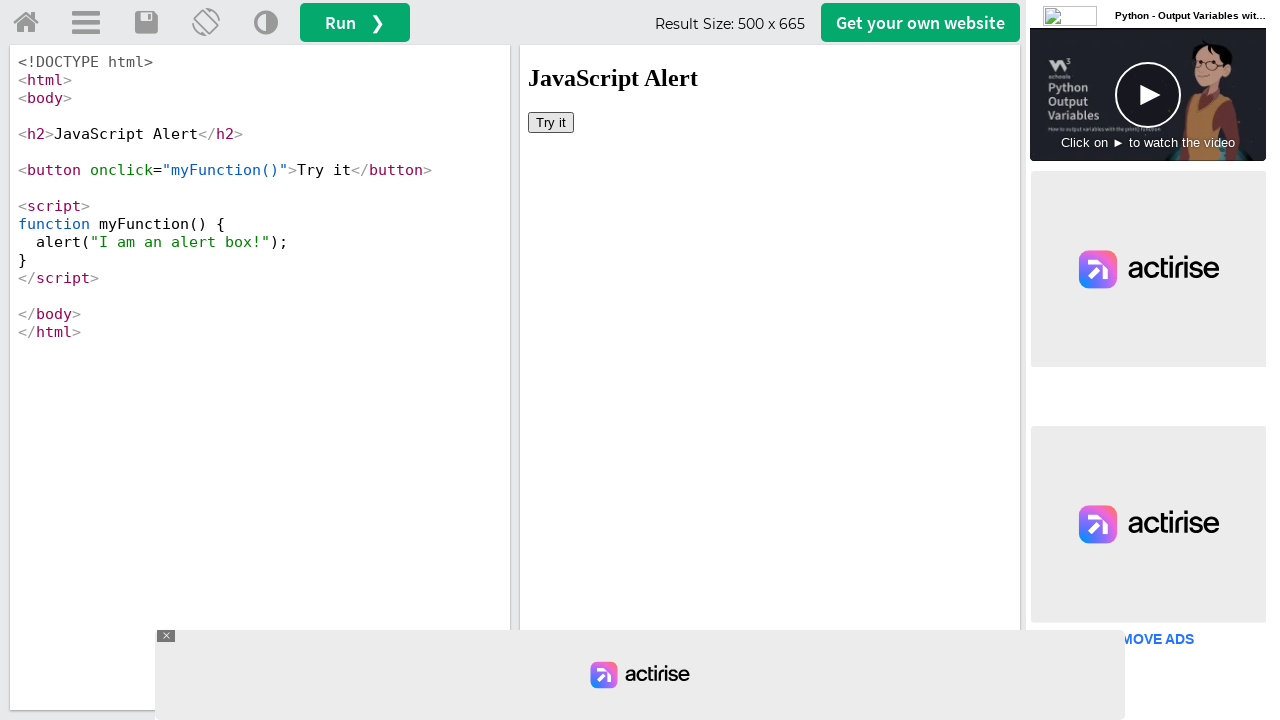